Tests the TodoMVC application by adding a todo item and checking the checkbox to mark it as completed.

Starting URL: http://demo.playwright.dev/todomvc

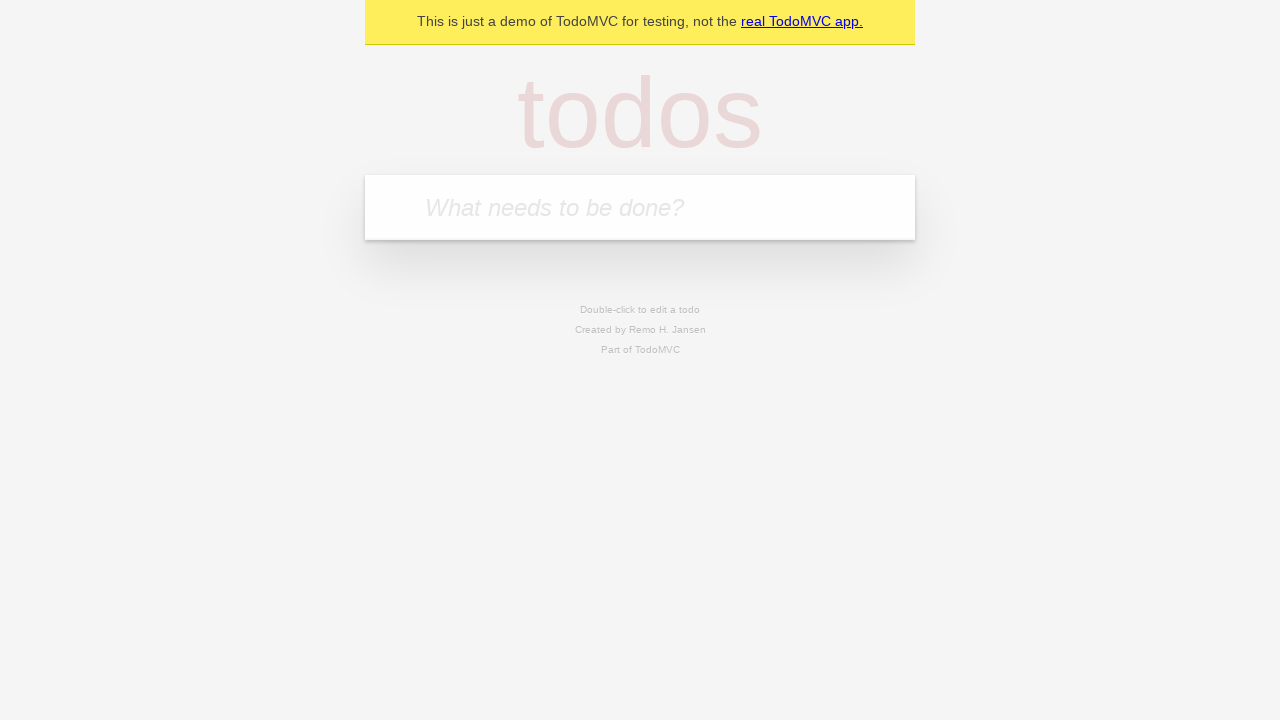

Filled todo input field with 'John Doe' on [placeholder="What needs to be done?"]
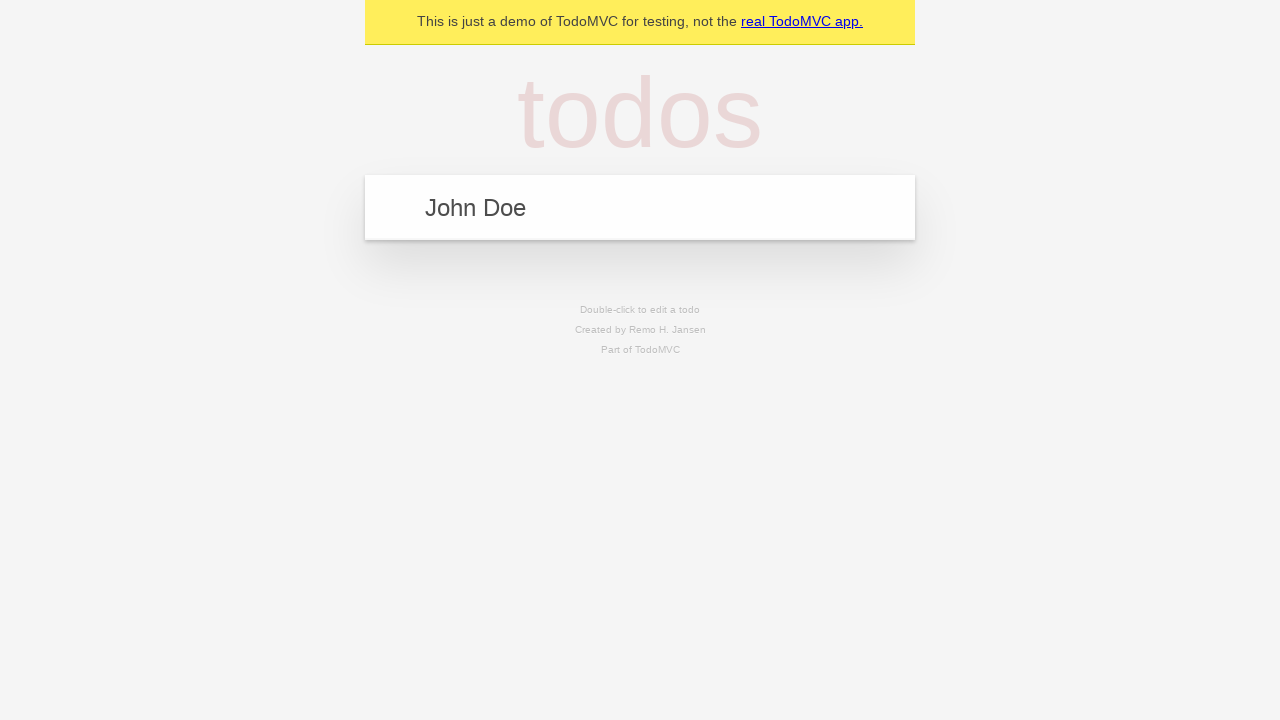

Pressed Enter to submit the todo item on [placeholder="What needs to be done?"]
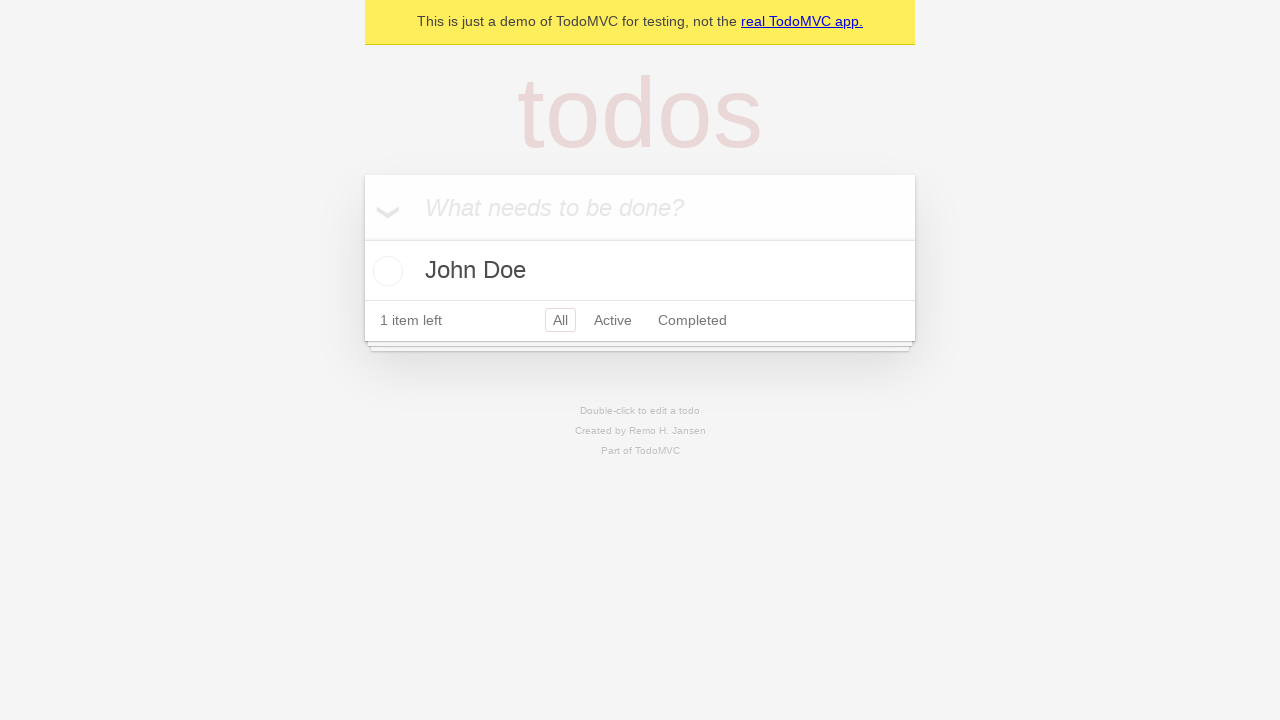

Checked the checkbox to mark todo as completed at (385, 271) on .toggle
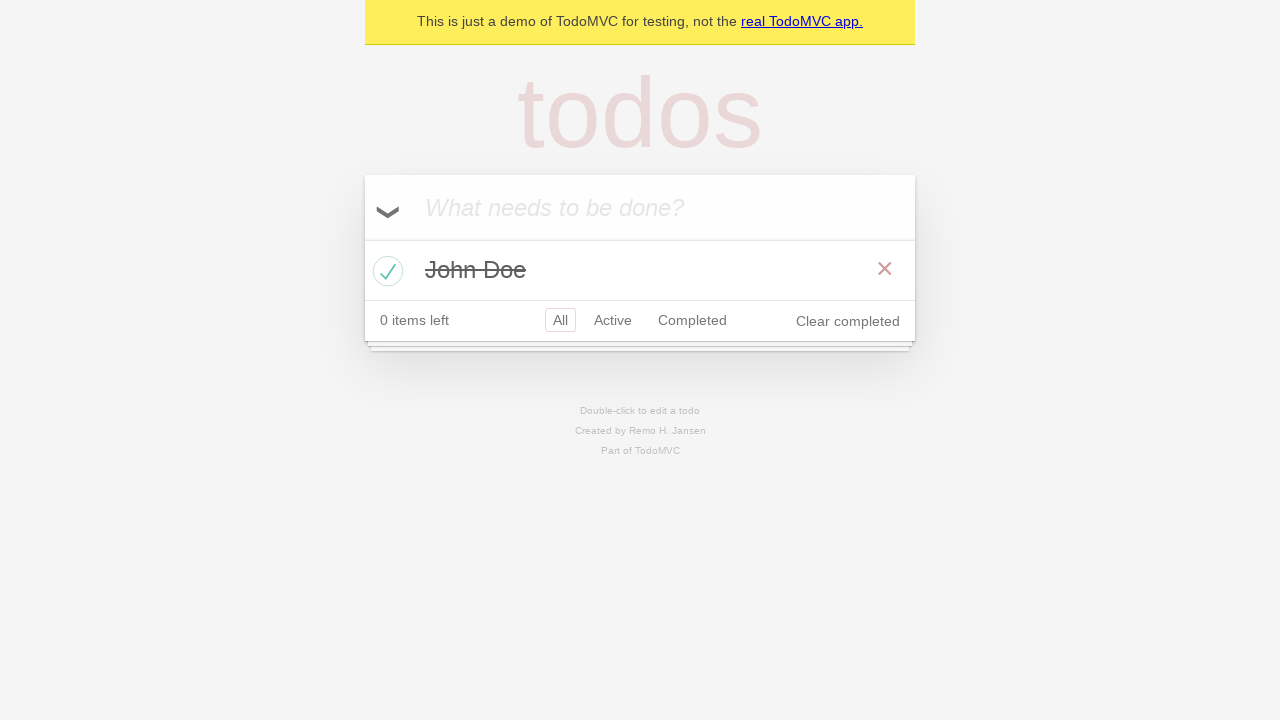

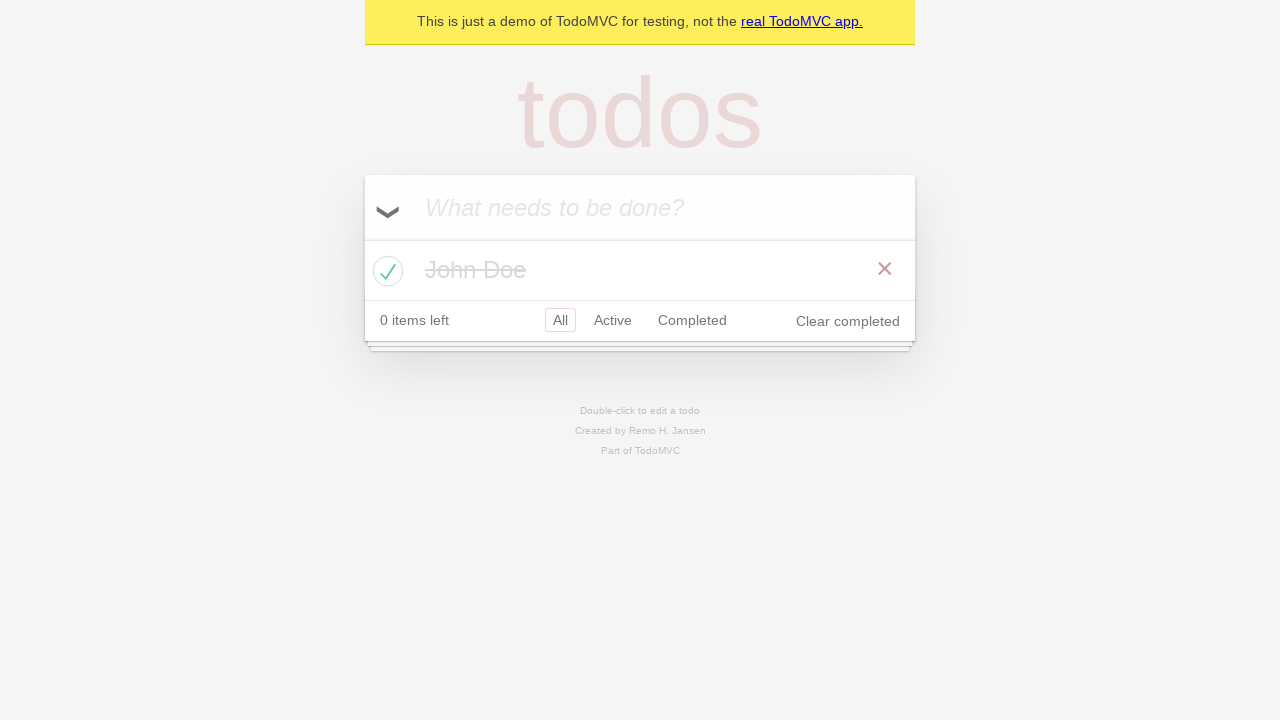